Tests a math quiz form by reading two numbers displayed on the page, calculating their sum, selecting the correct answer from a dropdown, and submitting the form.

Starting URL: http://suninjuly.github.io/selects1.html

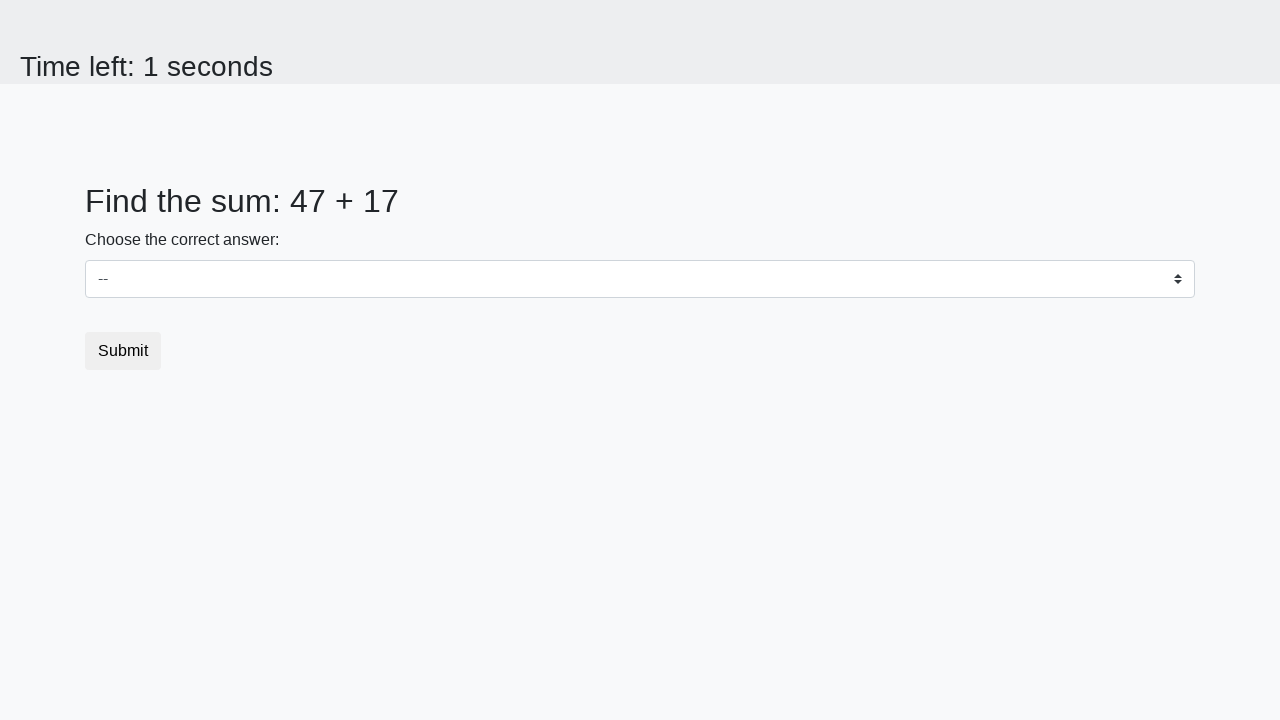

Read first number from span#num1
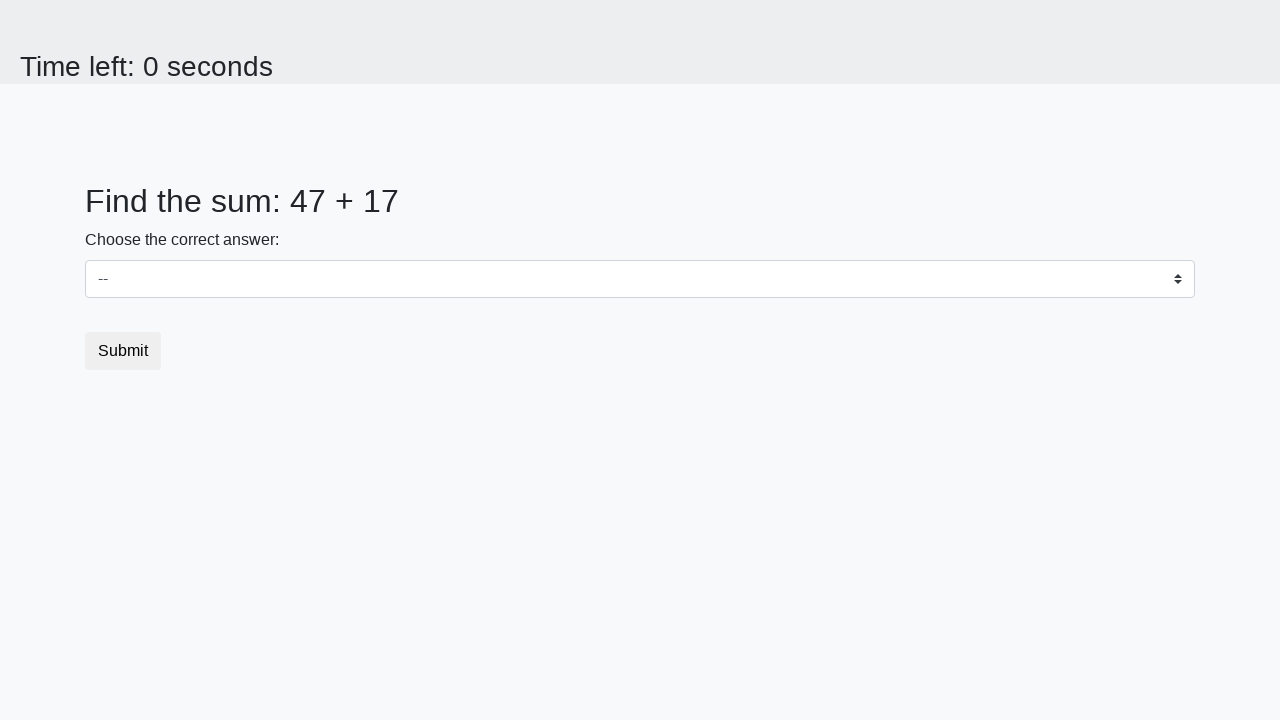

Read second number from span#num2
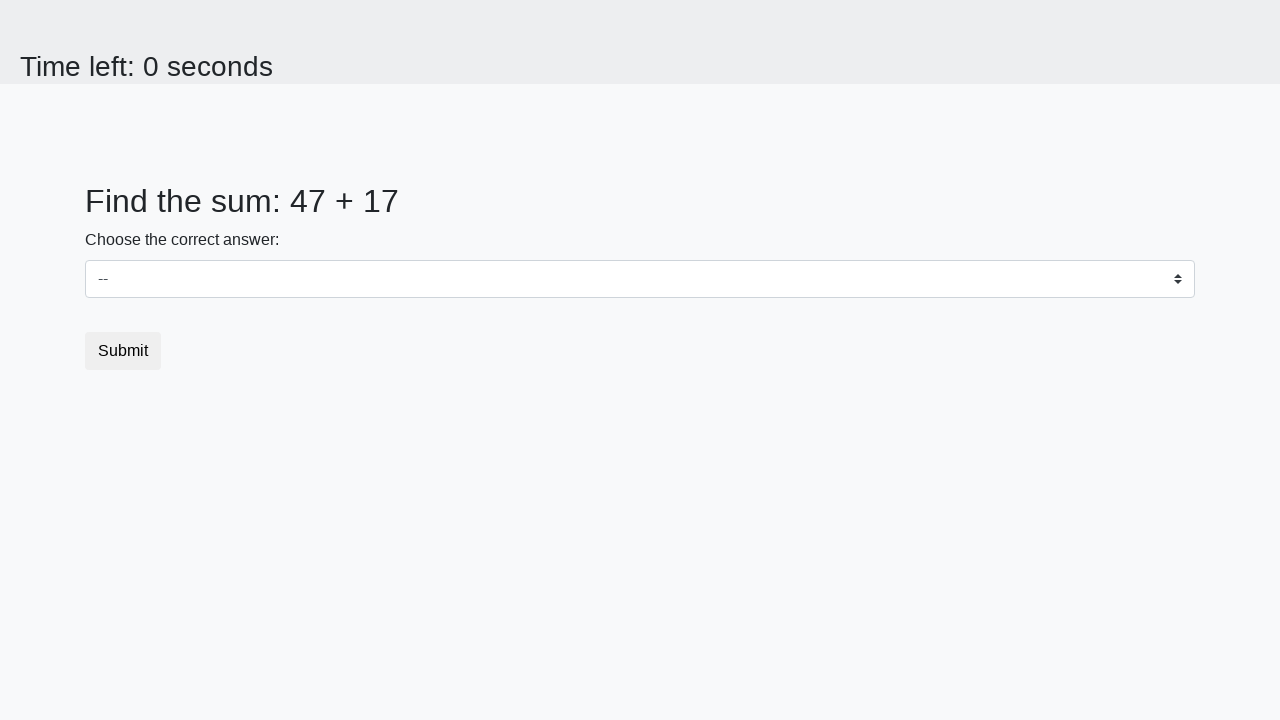

Calculated sum: 47 + 17 = 64
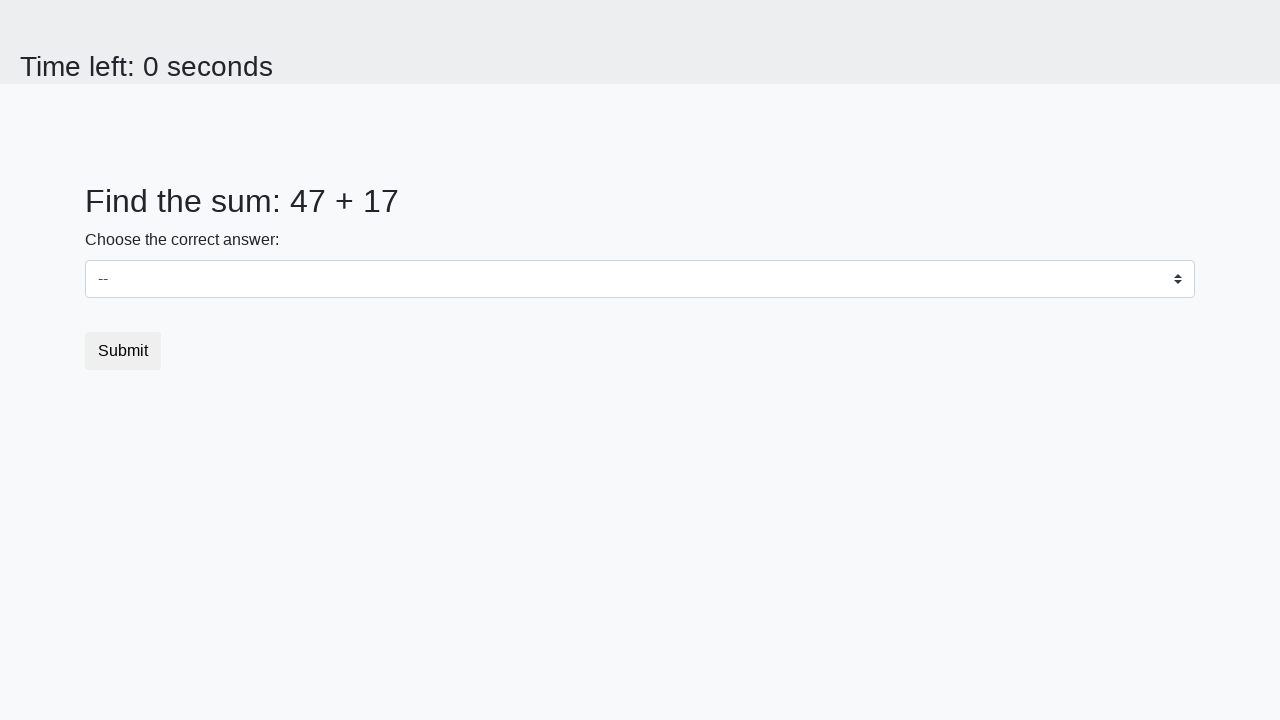

Selected answer '64' from dropdown on select
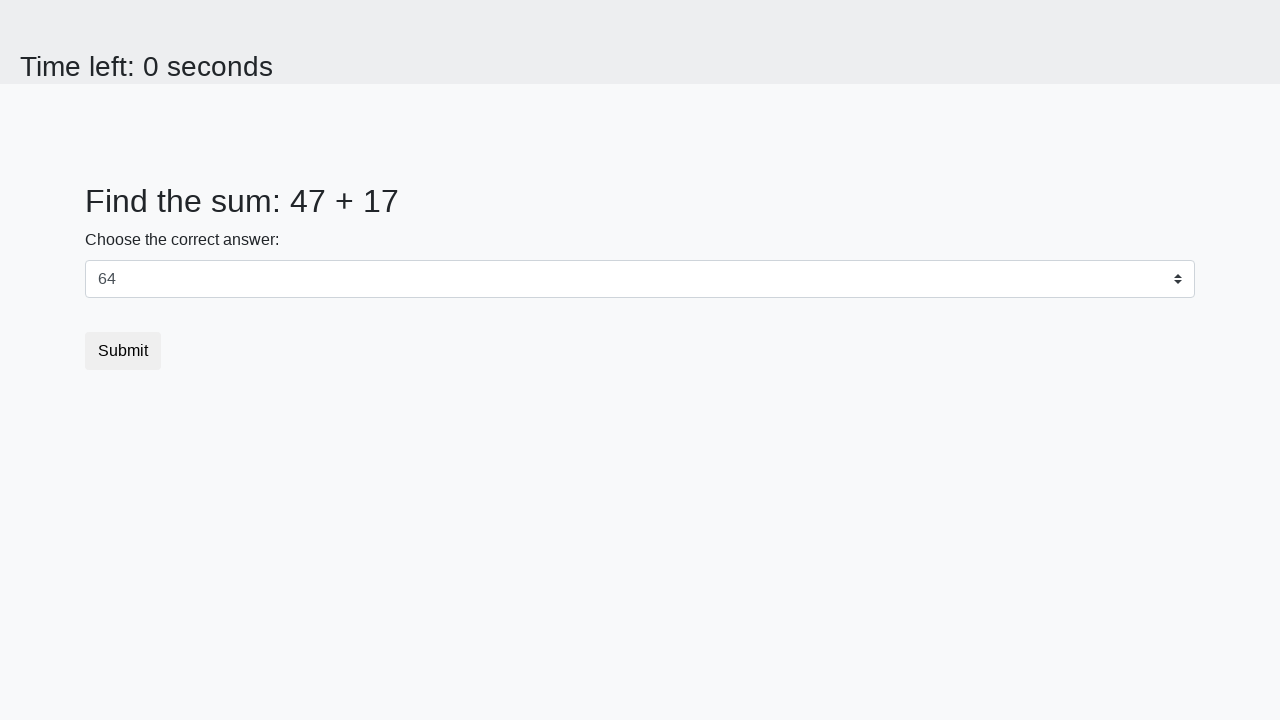

Clicked submit button to submit the form at (123, 351) on button[type='submit']
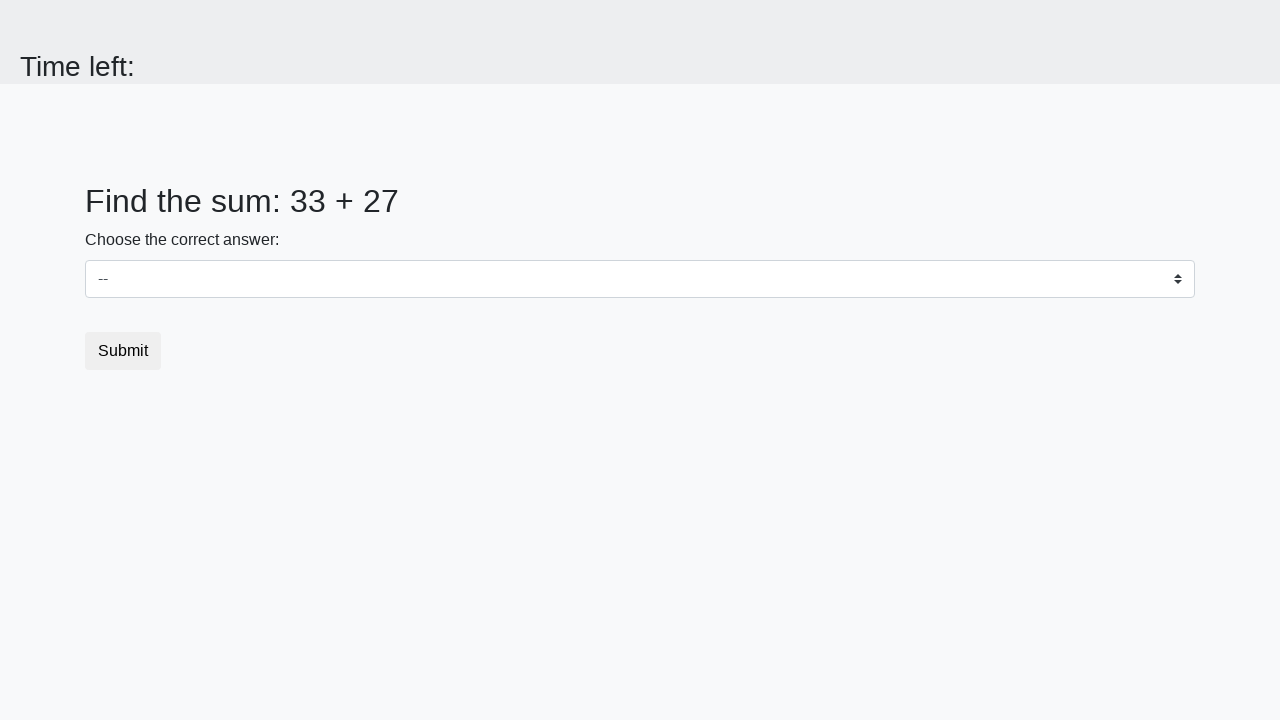

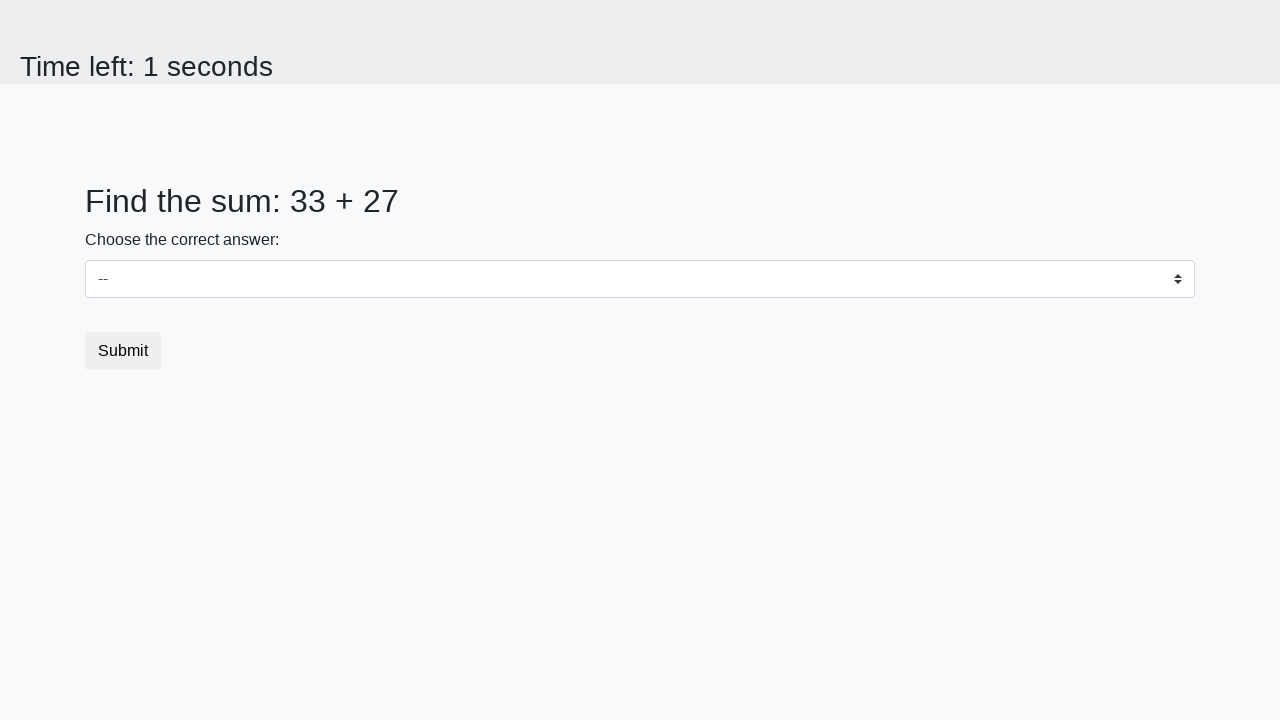